Tests the reviews chart rows by clicking on each row and verifying it becomes highlighted

Starting URL: https://nl.trustpilot.com/review/www.bol.com

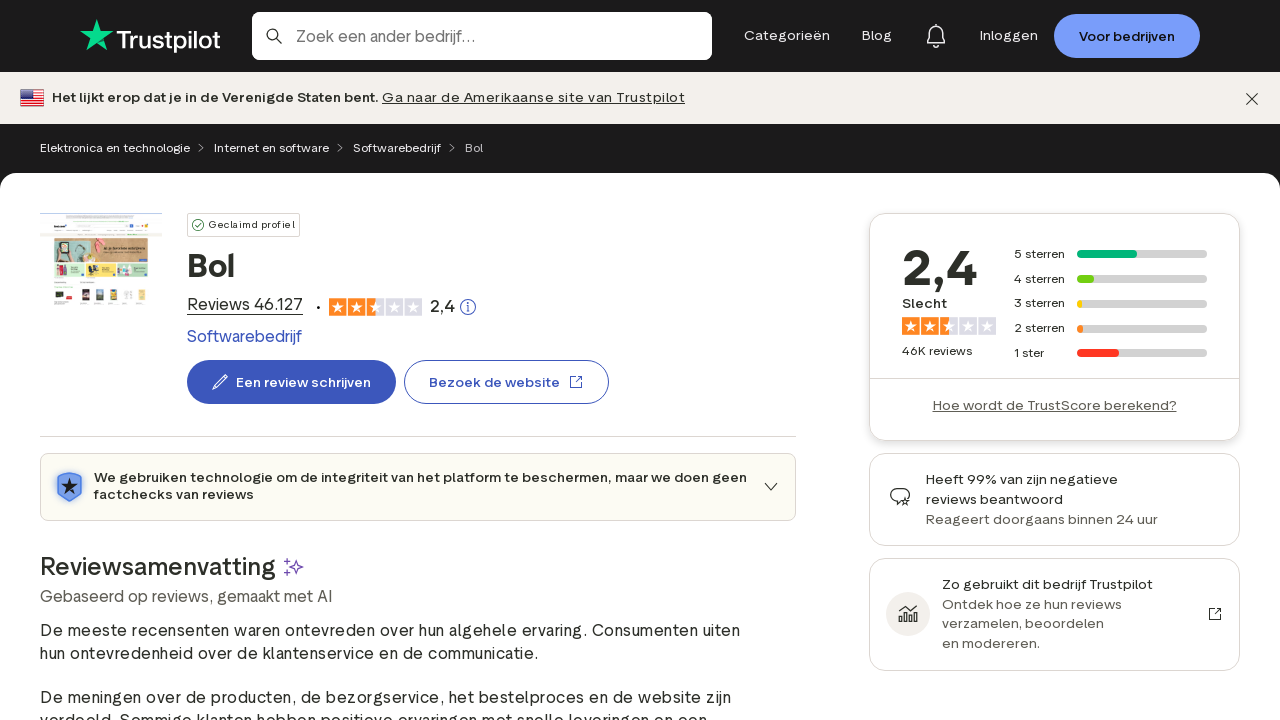

Retrieved all chart rows from reviews chart
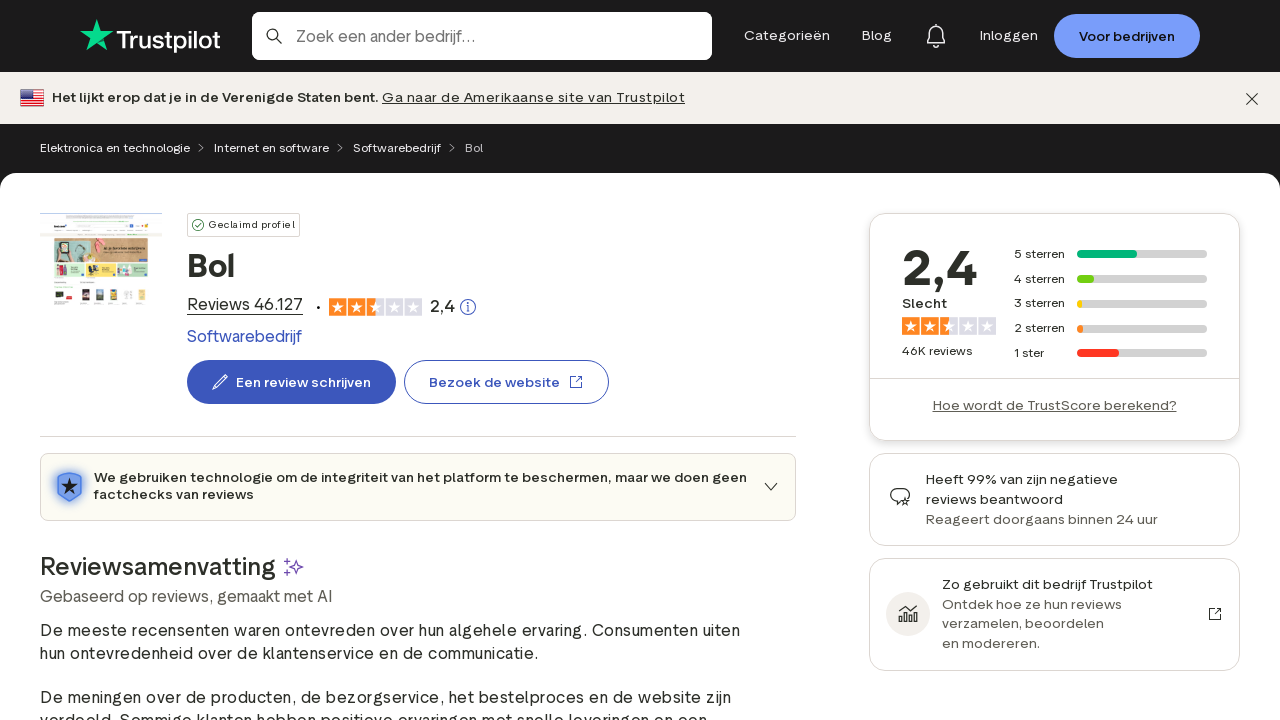

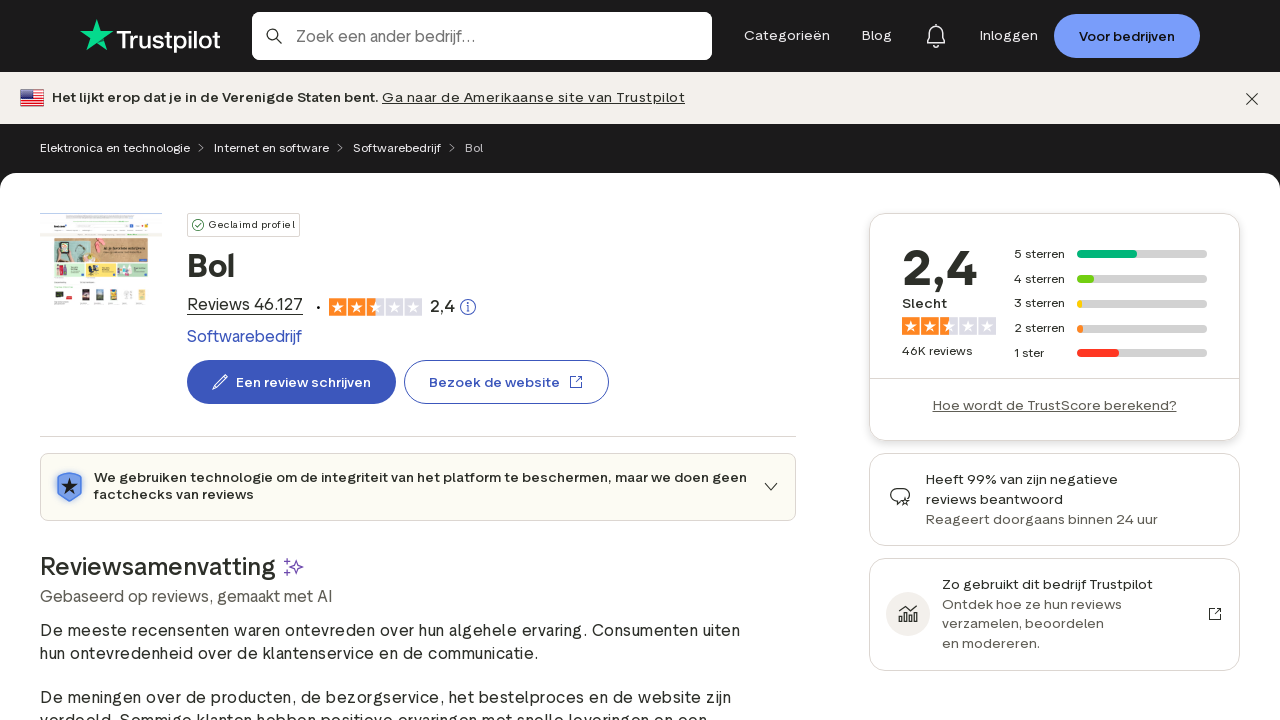